Tests user registration functionality on ParaBank by clicking Register link and filling out a complete registration form with personal information, address, and account credentials

Starting URL: https://parabank.parasoft.com/parabank/index.htm

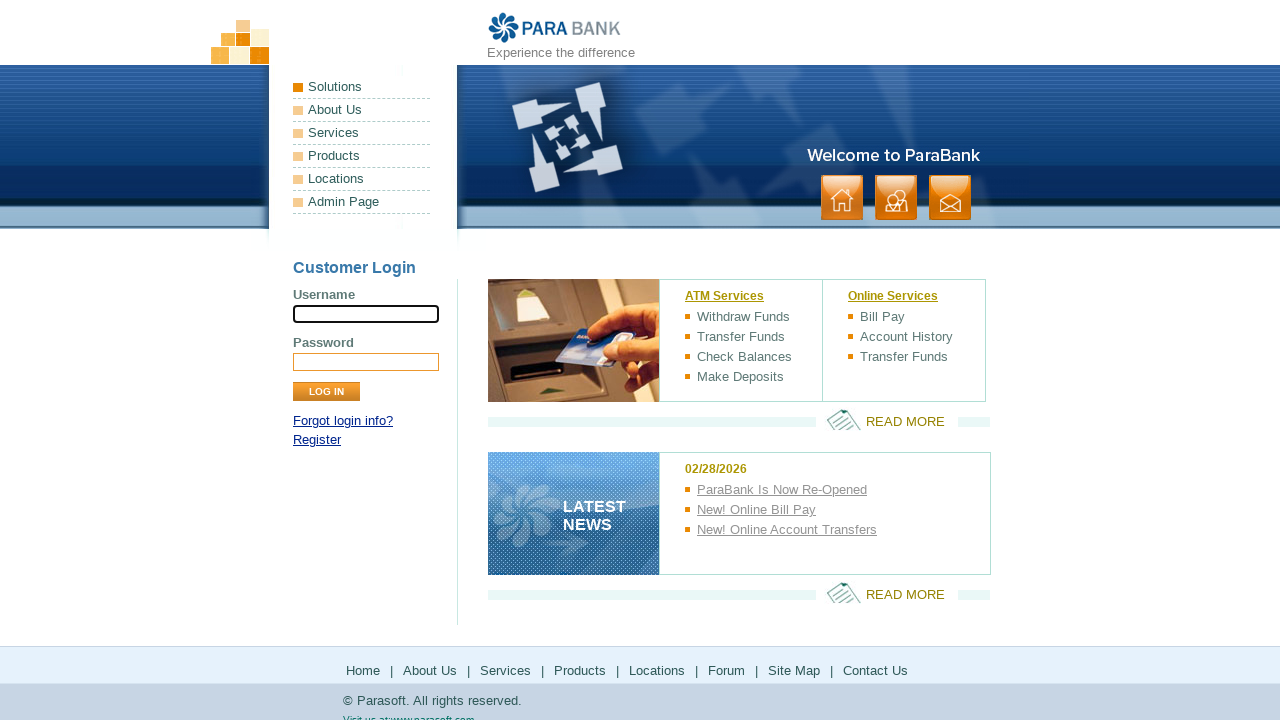

Clicked Register link at (317, 440) on xpath=//a[text()='Register']
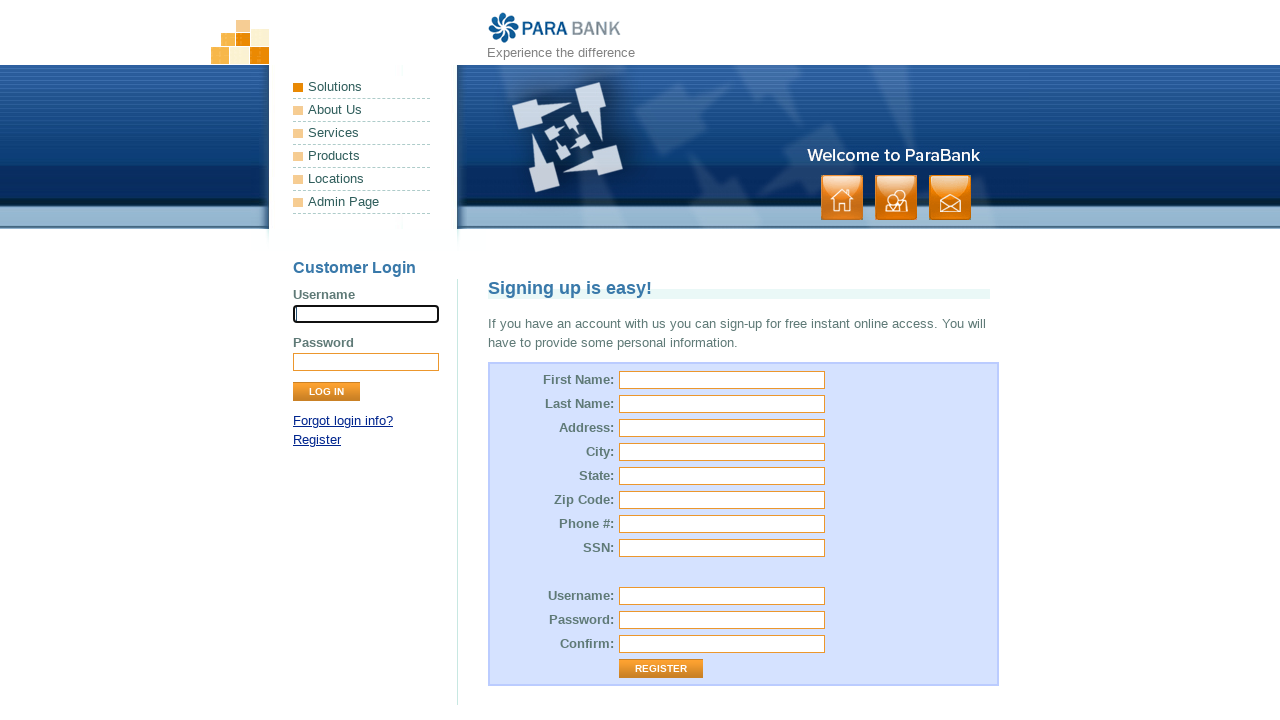

Filled first name field with 'Michael' on input#customer\.firstName
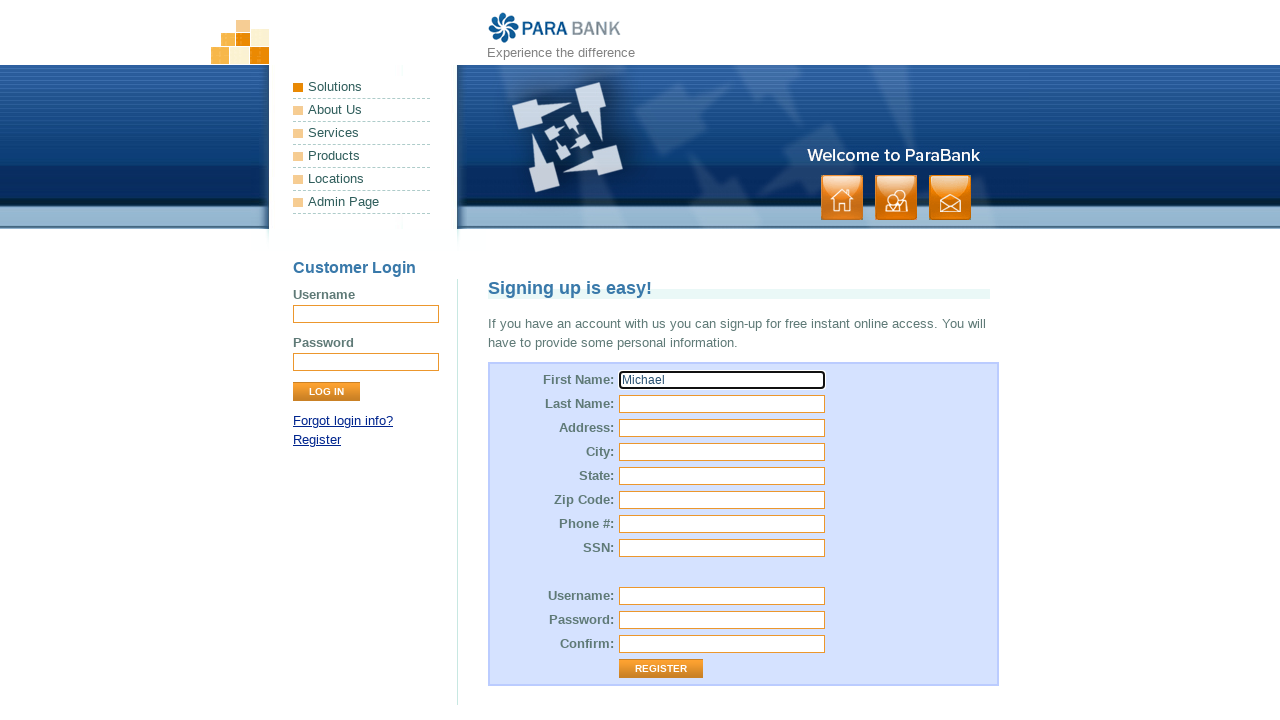

Filled last name field with 'Johnson' on input#customer\.lastName
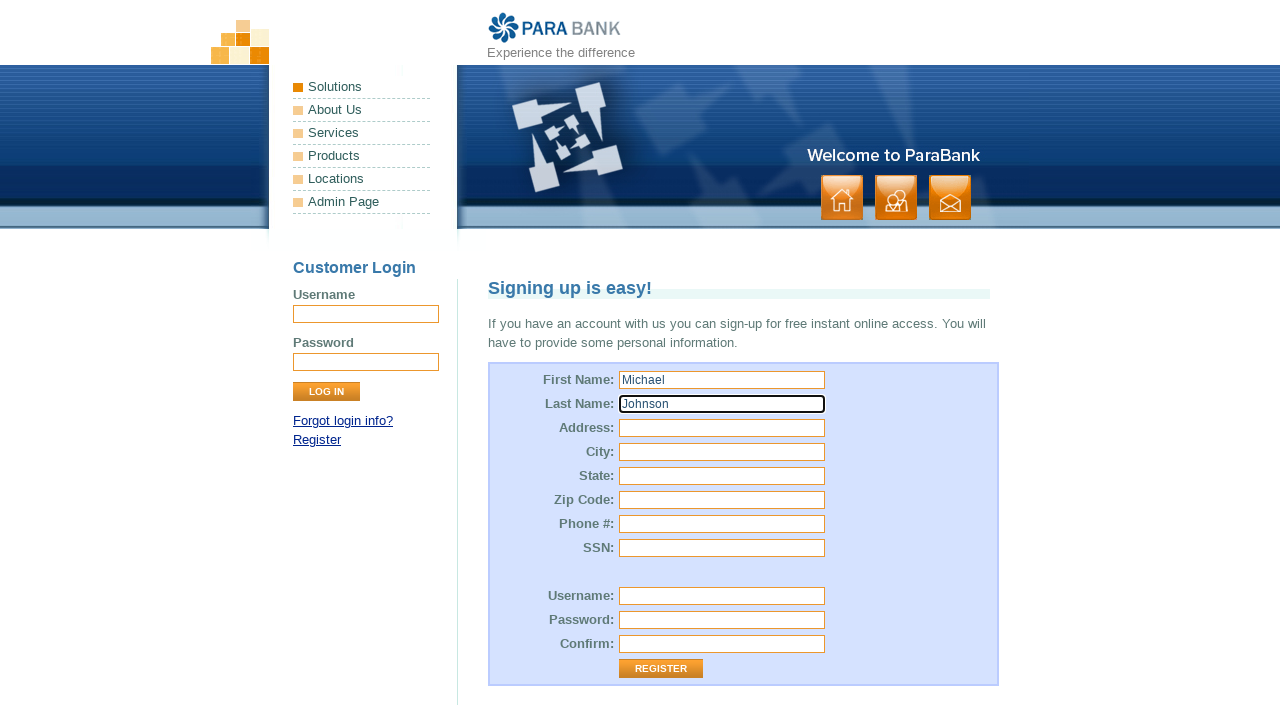

Filled street address with '123 Main Street' on input#customer\.address\.street
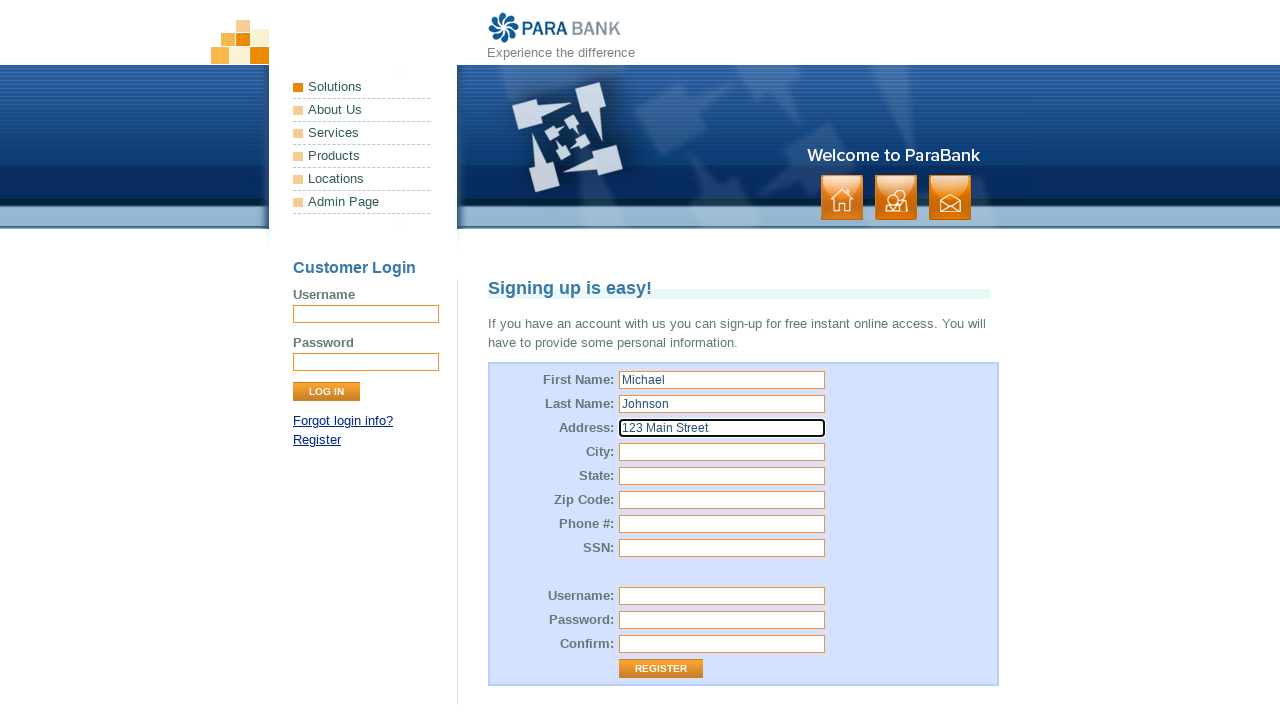

Filled city field with 'Chicago' on input#customer\.address\.city
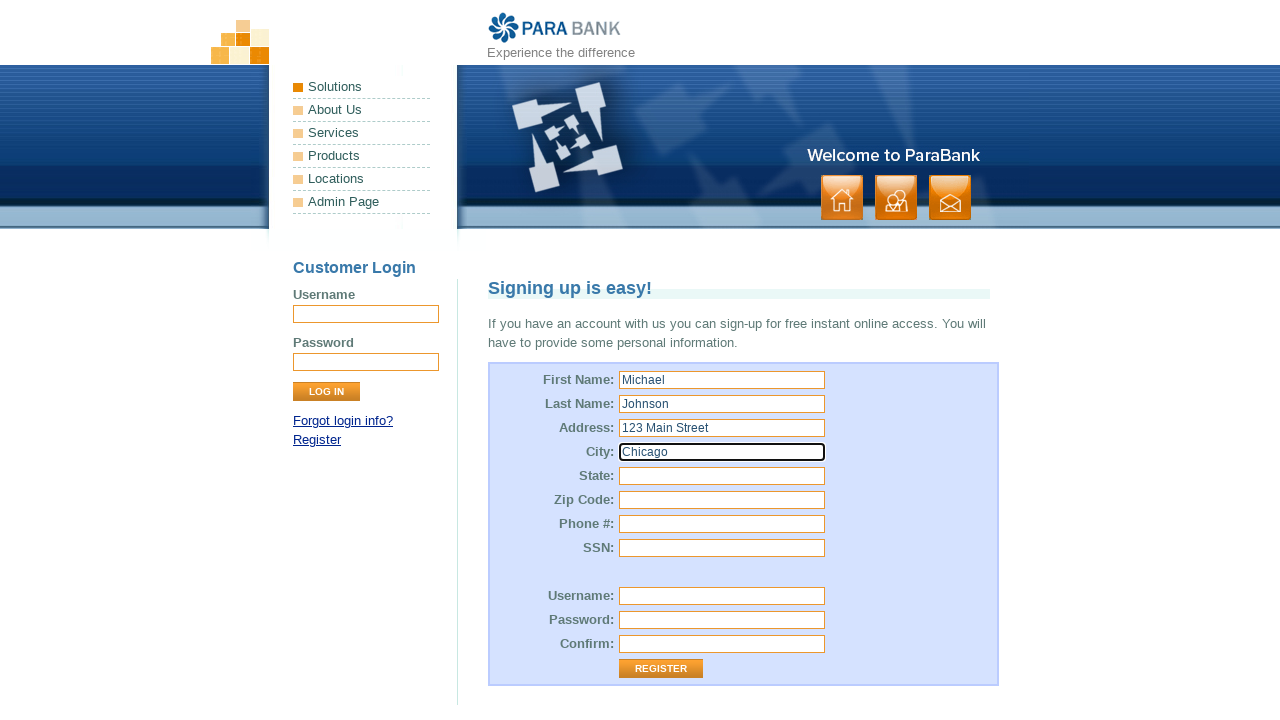

Filled state field with 'Illinois' on input#customer\.address\.state
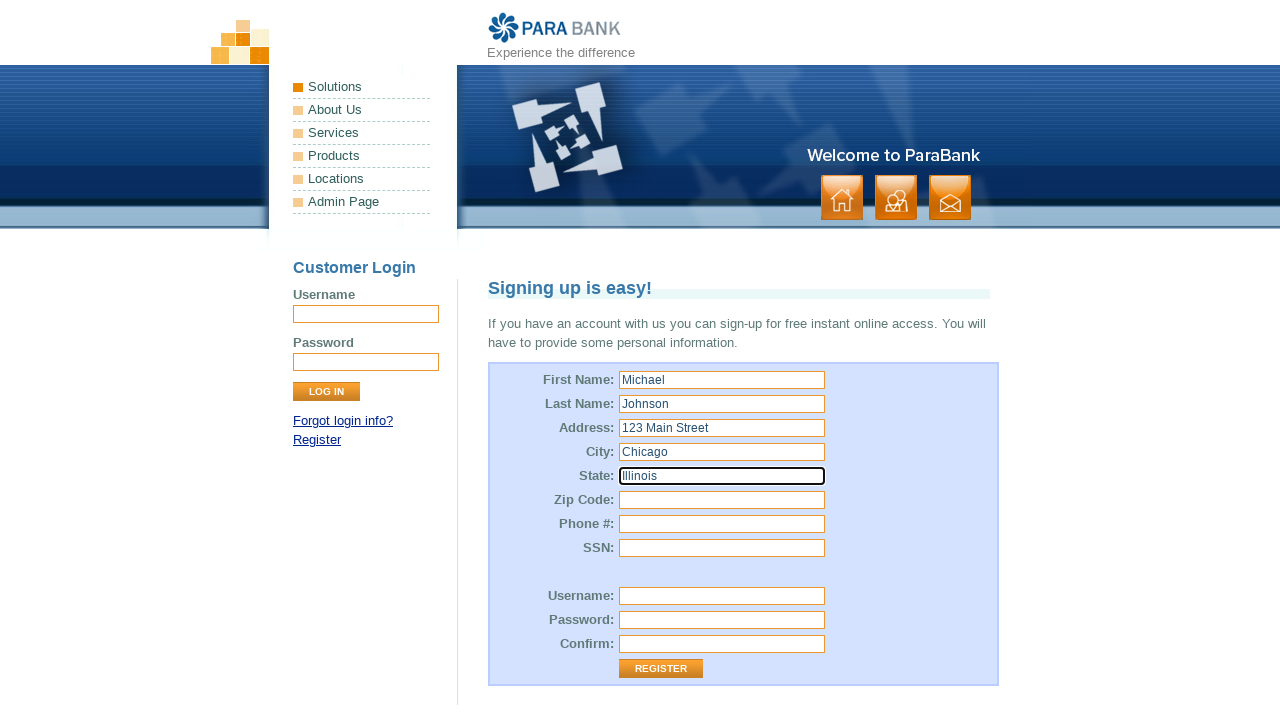

Filled zip code field with '60601' on input#customer\.address\.zipCode
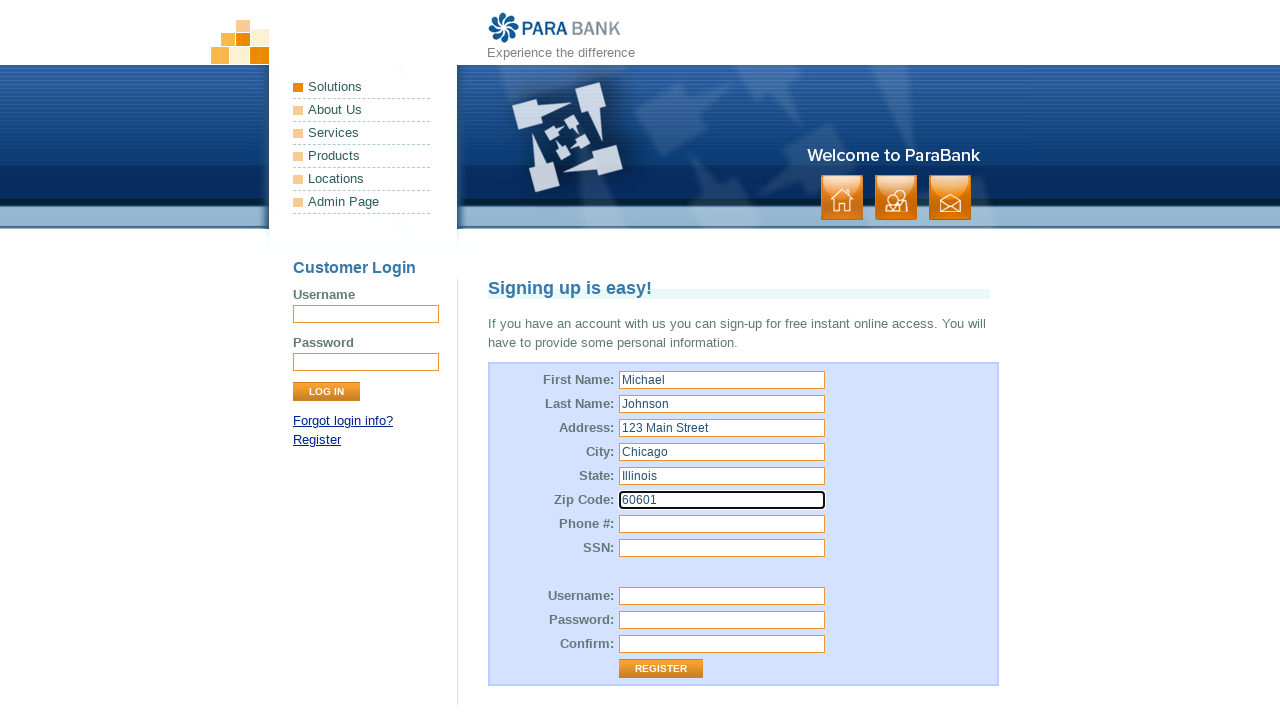

Filled phone number field with '3125551234' on input#customer\.phoneNumber
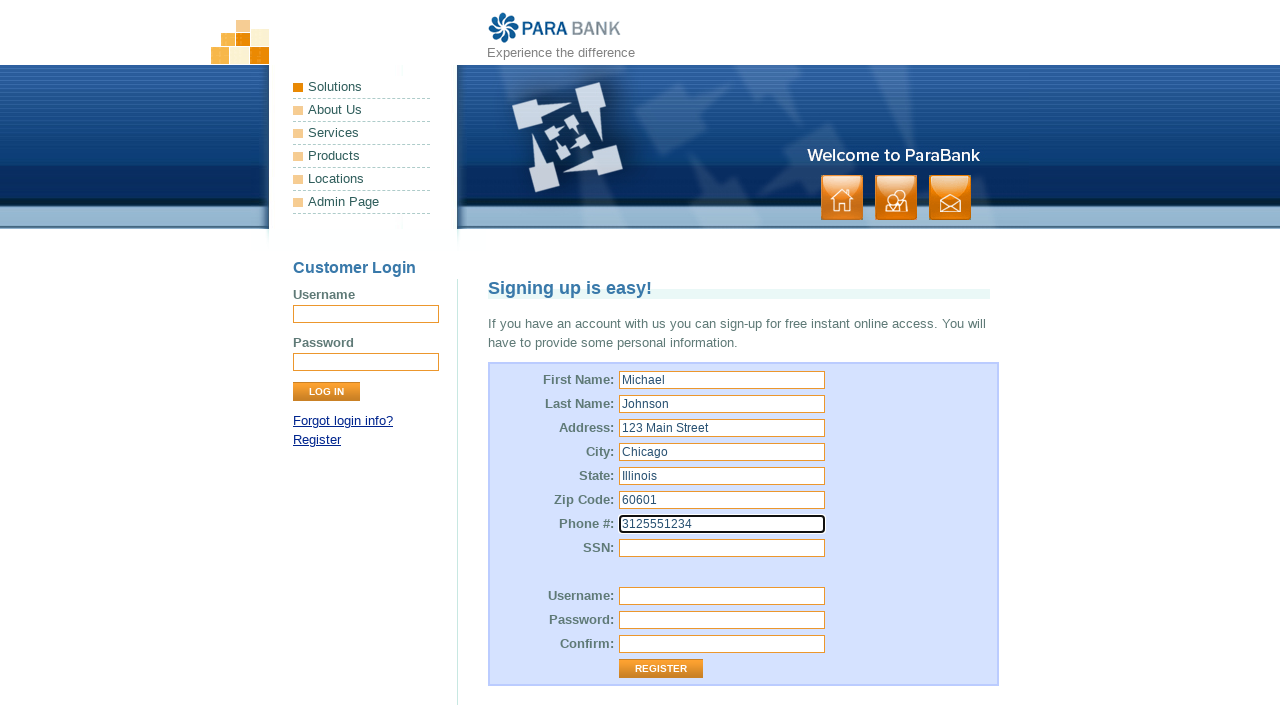

Filled SSN field with '123456789' on input#customer\.ssn
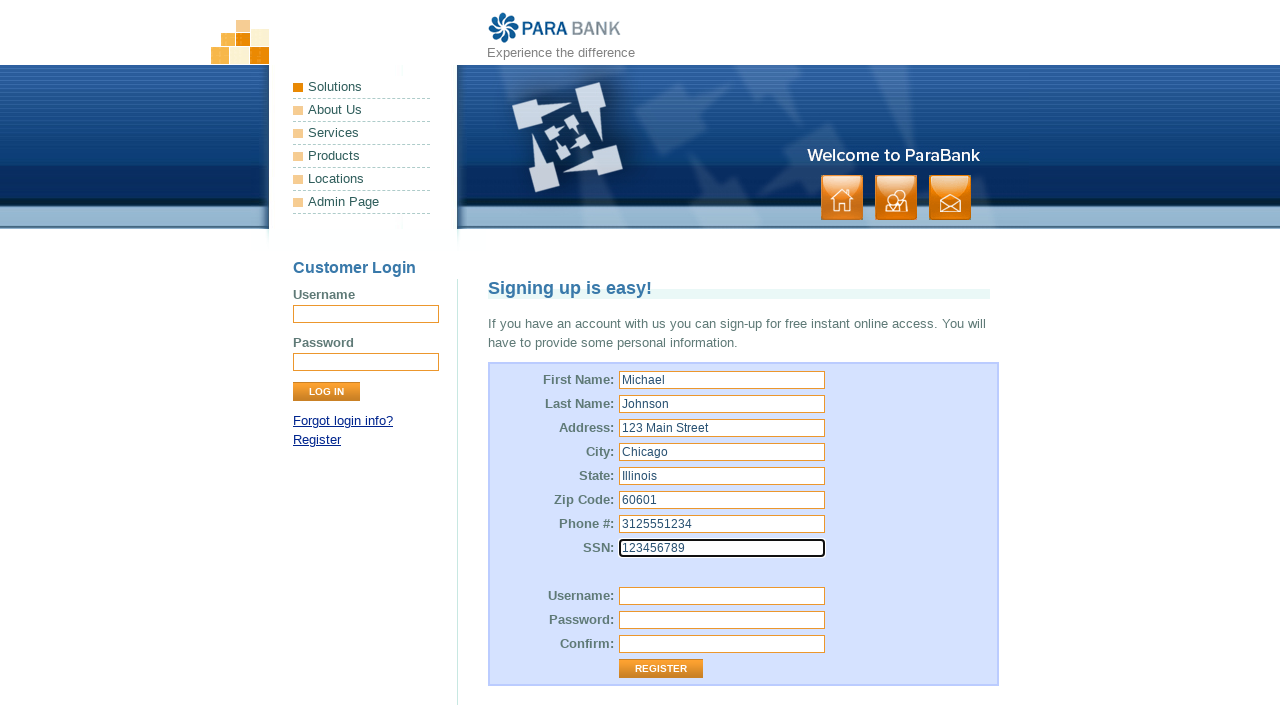

Filled username field with 'testuser7829' on input#customer\.username
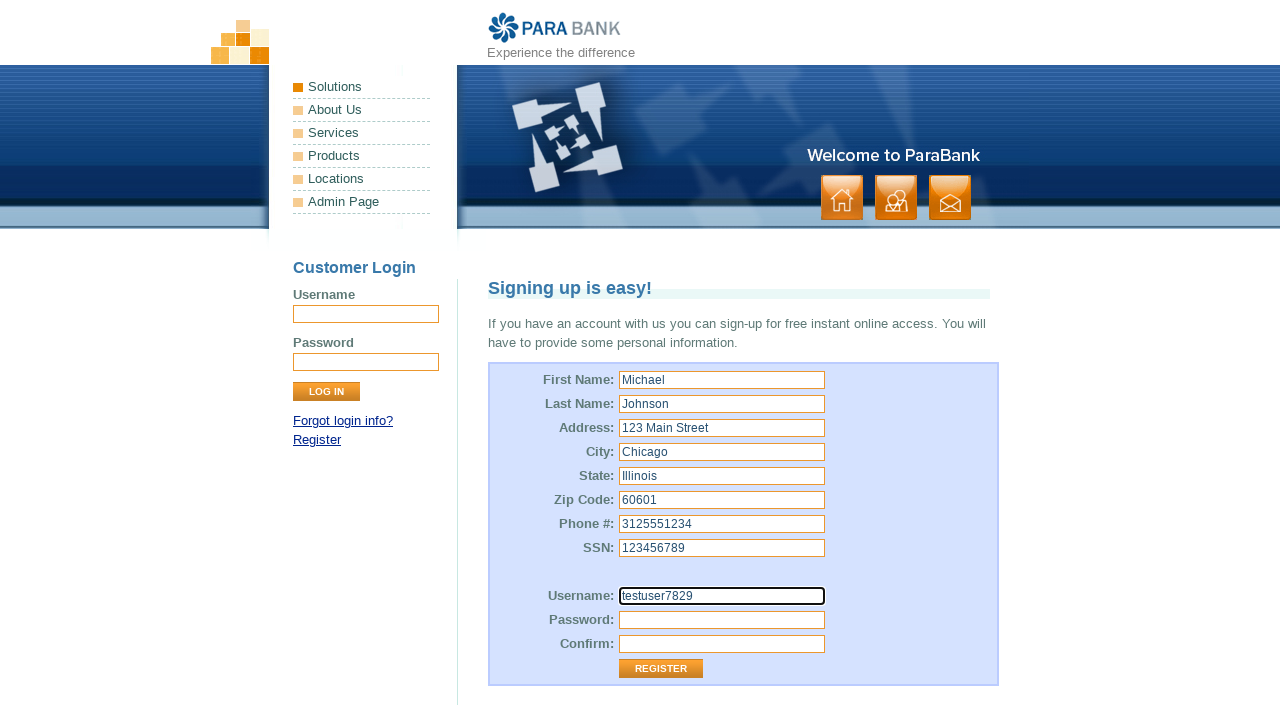

Filled password field with 'SecurePass123' on input#customer\.password
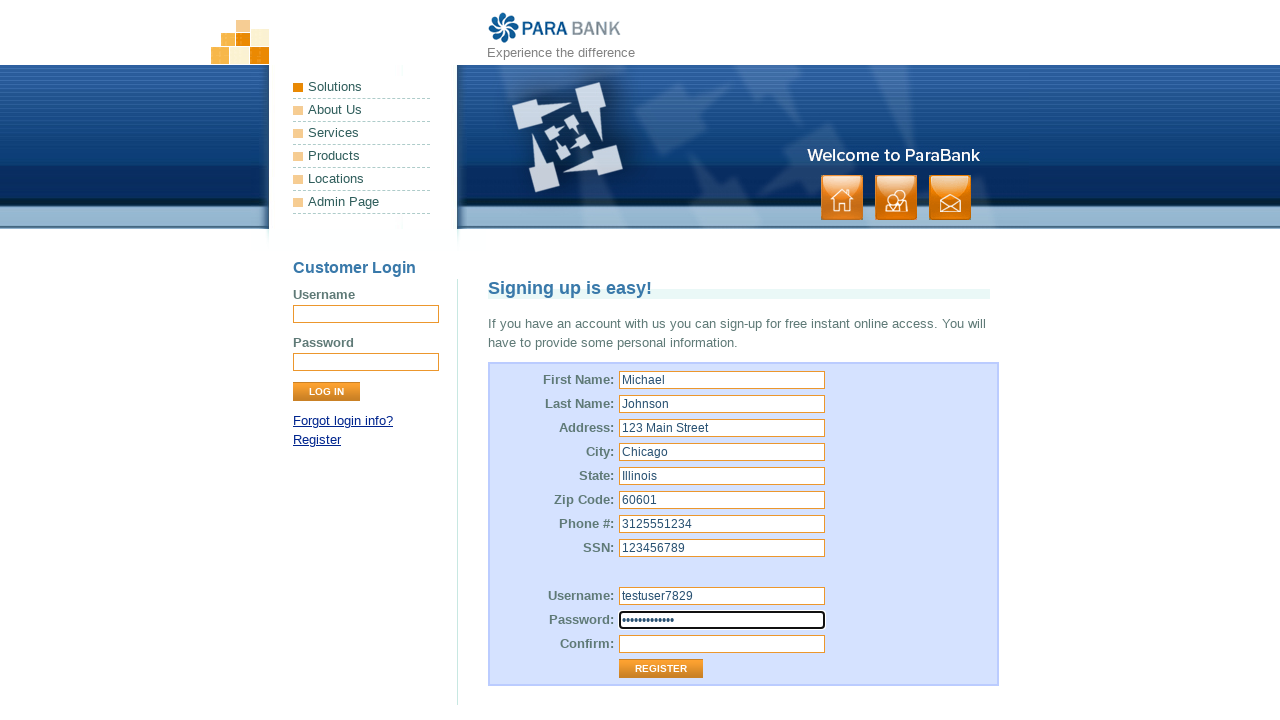

Filled password confirmation field with 'SecurePass123' on input#repeatedPassword
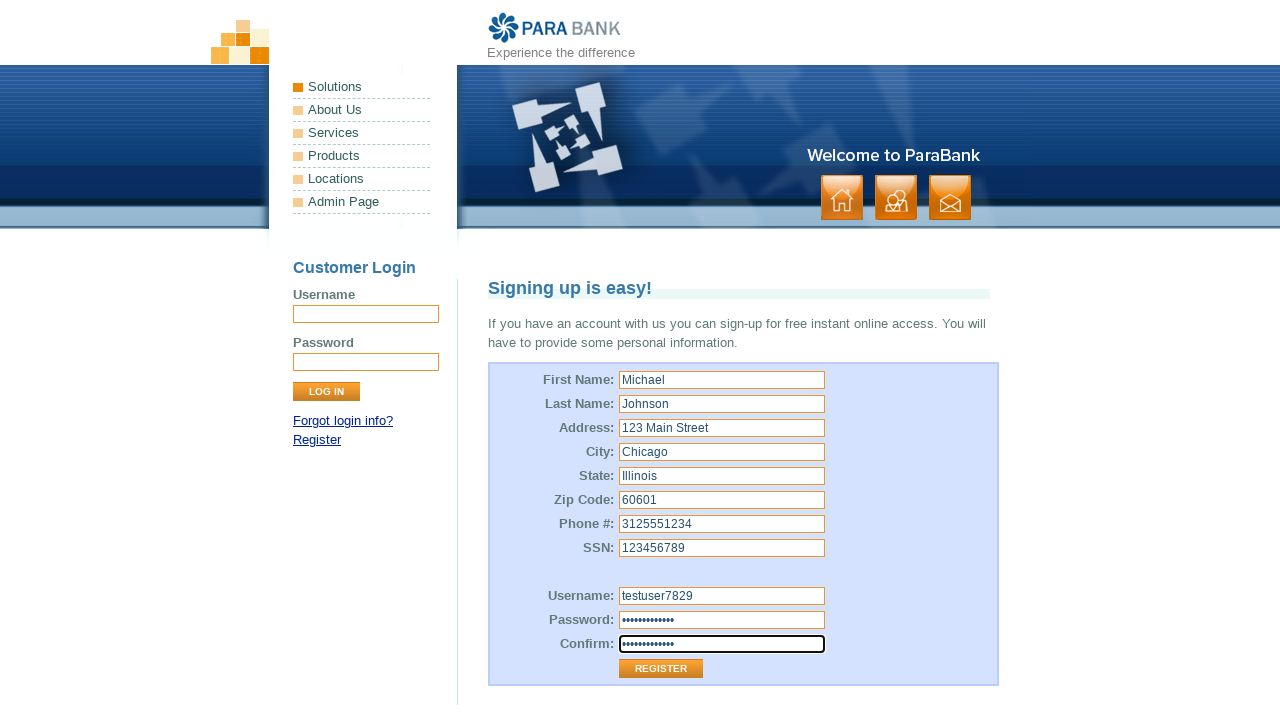

Clicked Register button to submit registration form at (661, 669) on input[value='Register']
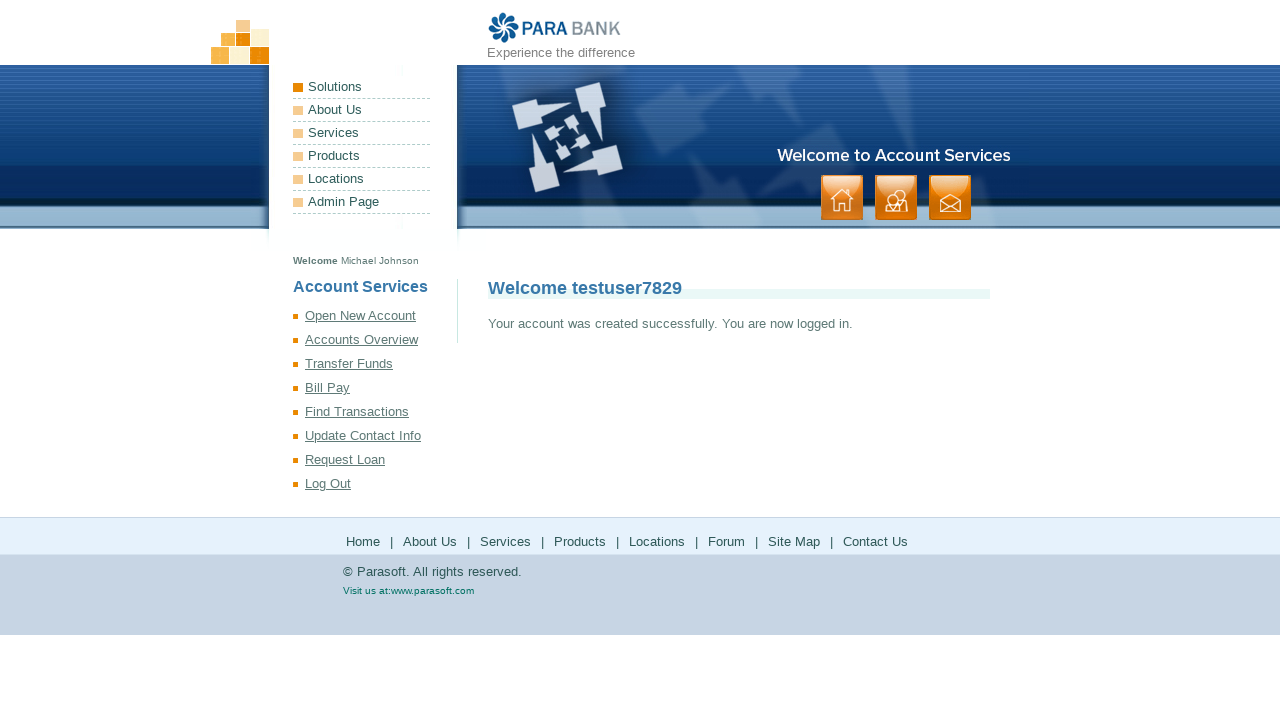

Verified successful account creation message appeared
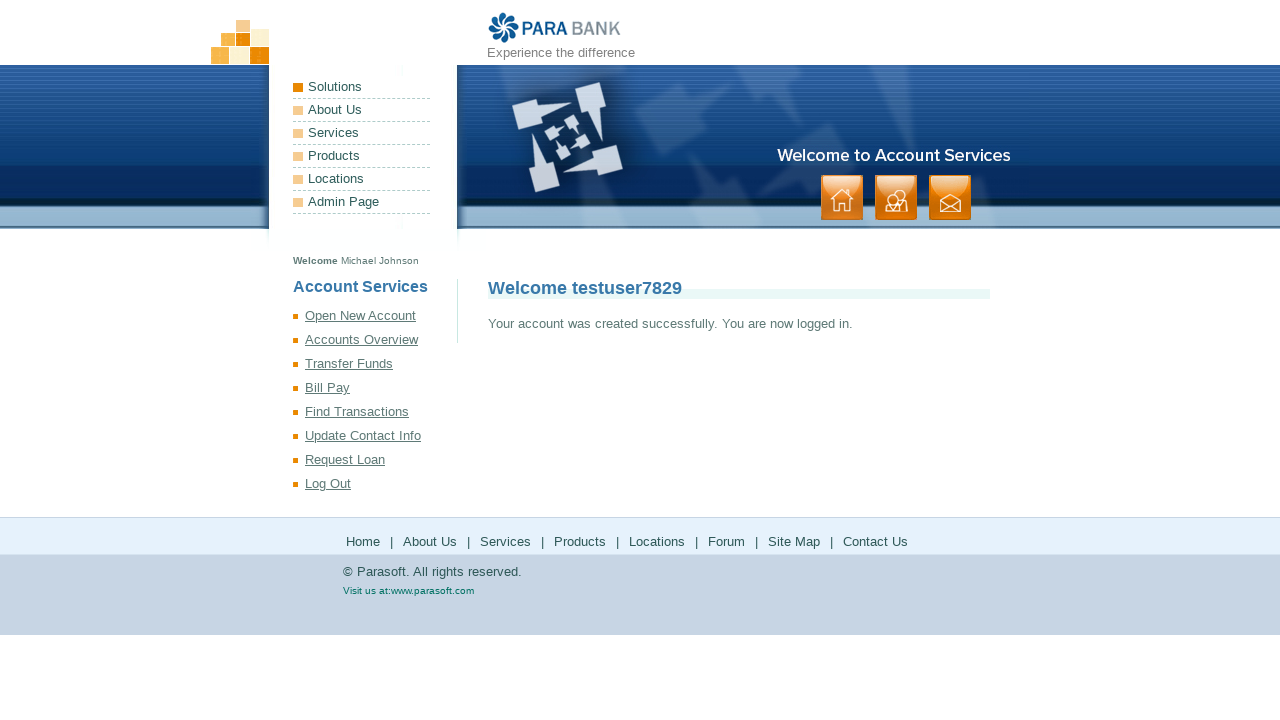

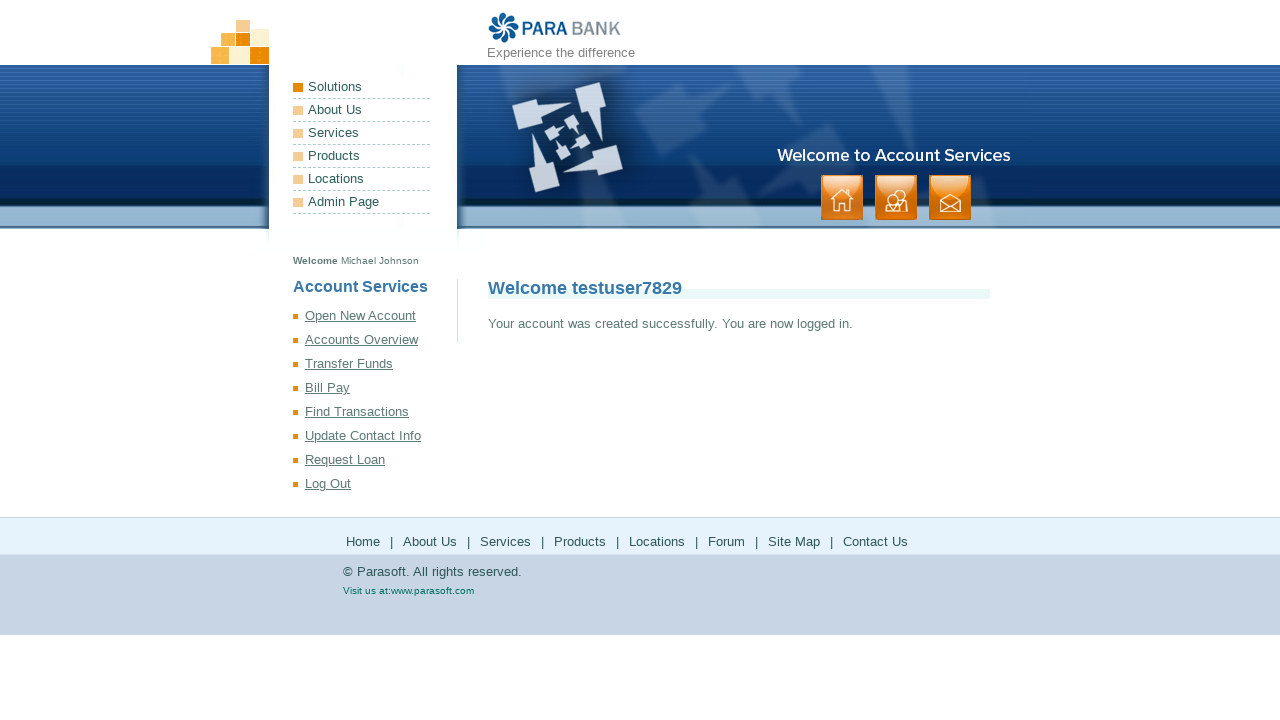